Navigates to a demo page and checks if an alert is present, accepting it if found

Starting URL: https://demoqa.com/alerts

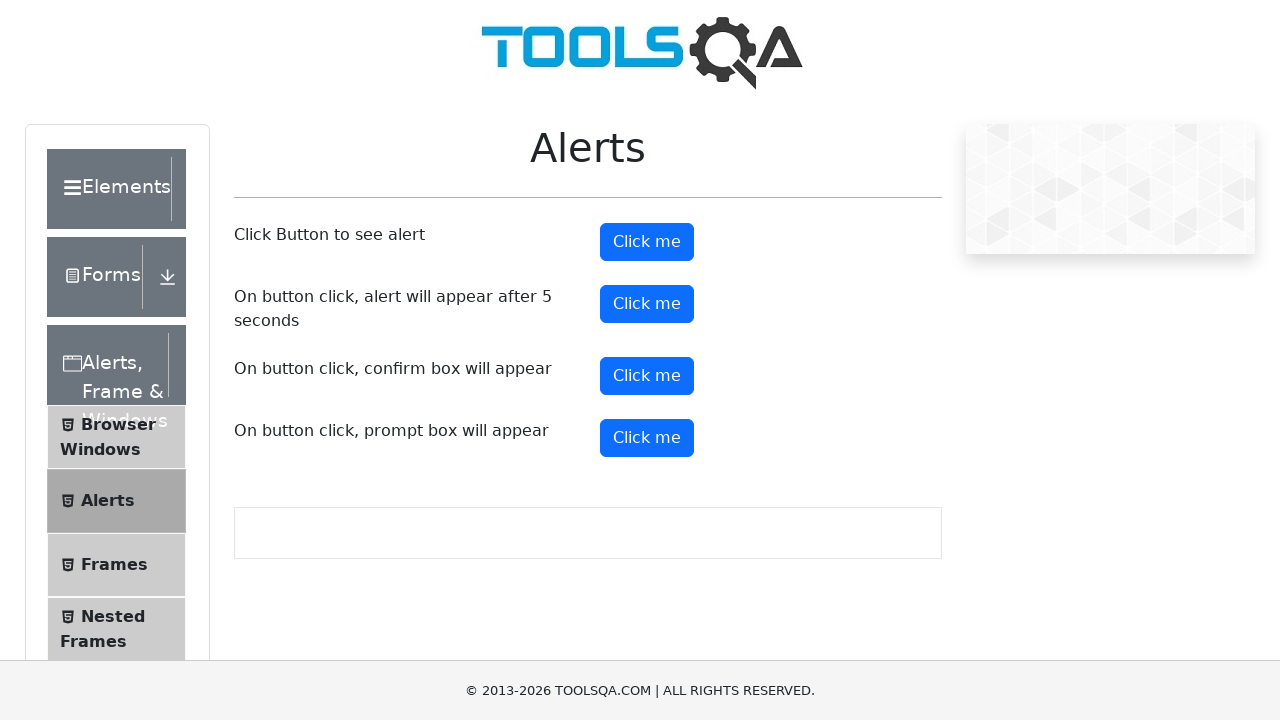

Navigated to https://demoqa.com/alerts
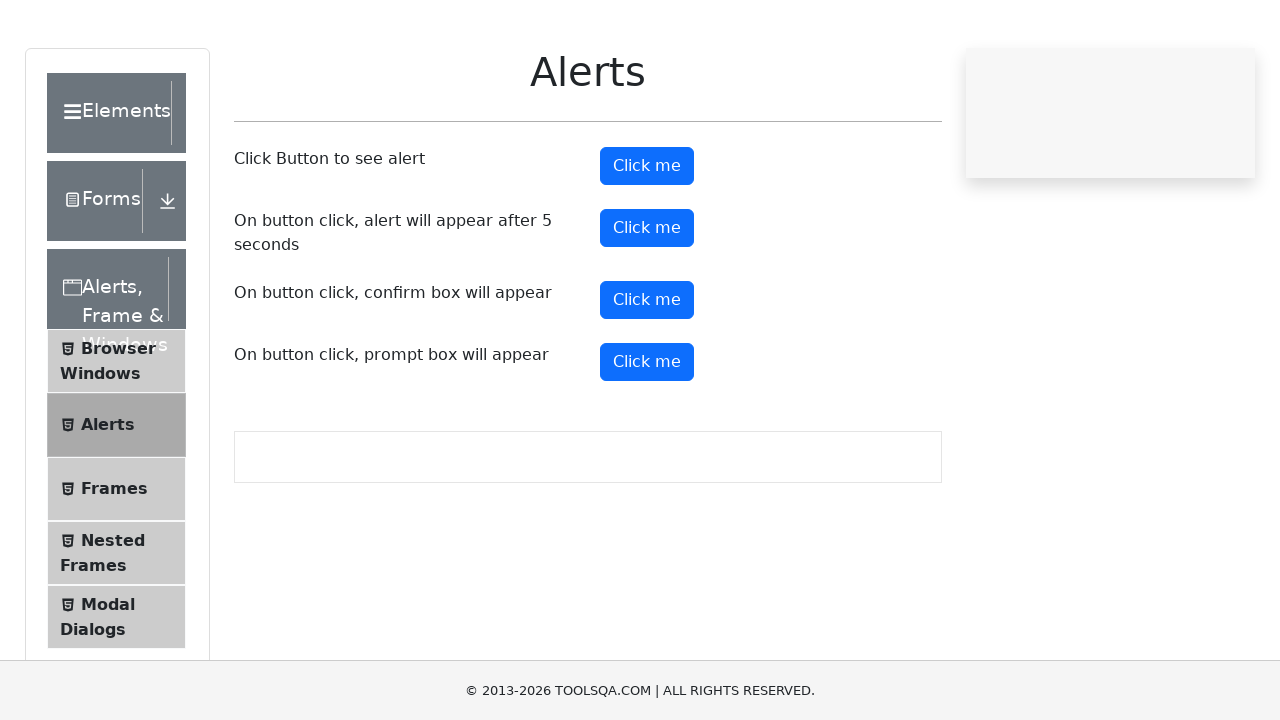

Alert handling set up
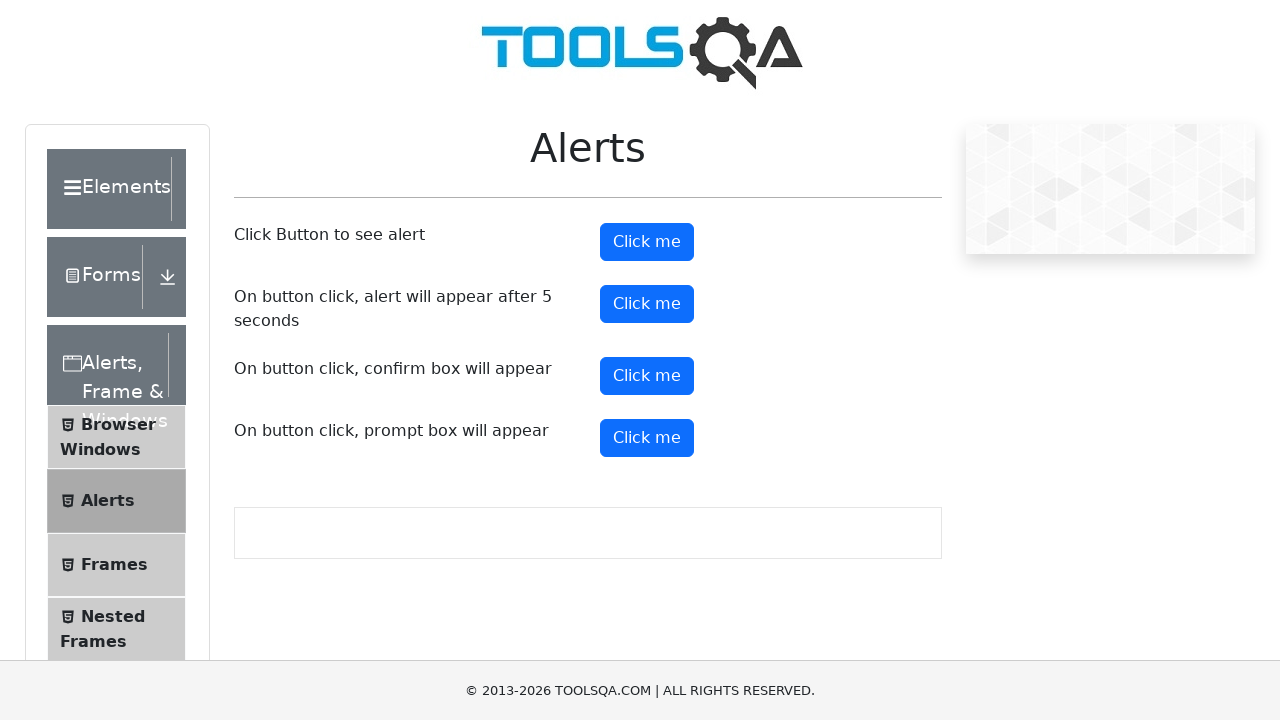

Waited 2 seconds for page to fully load
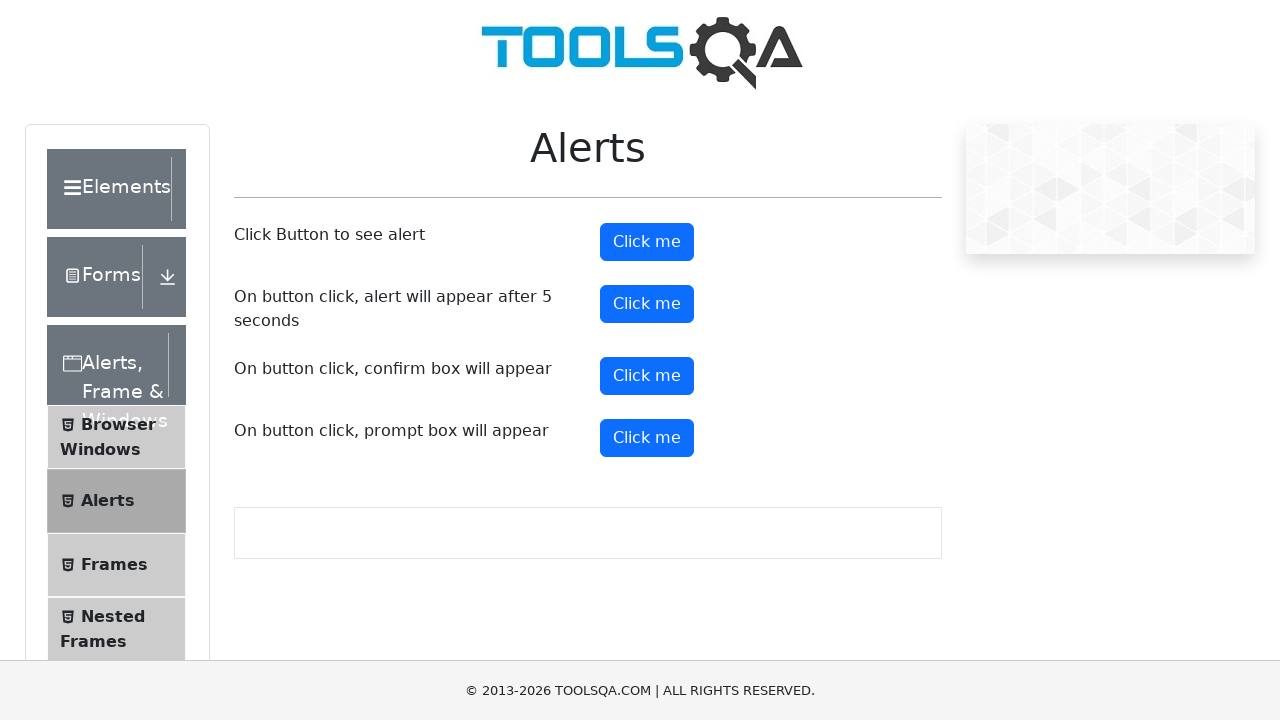

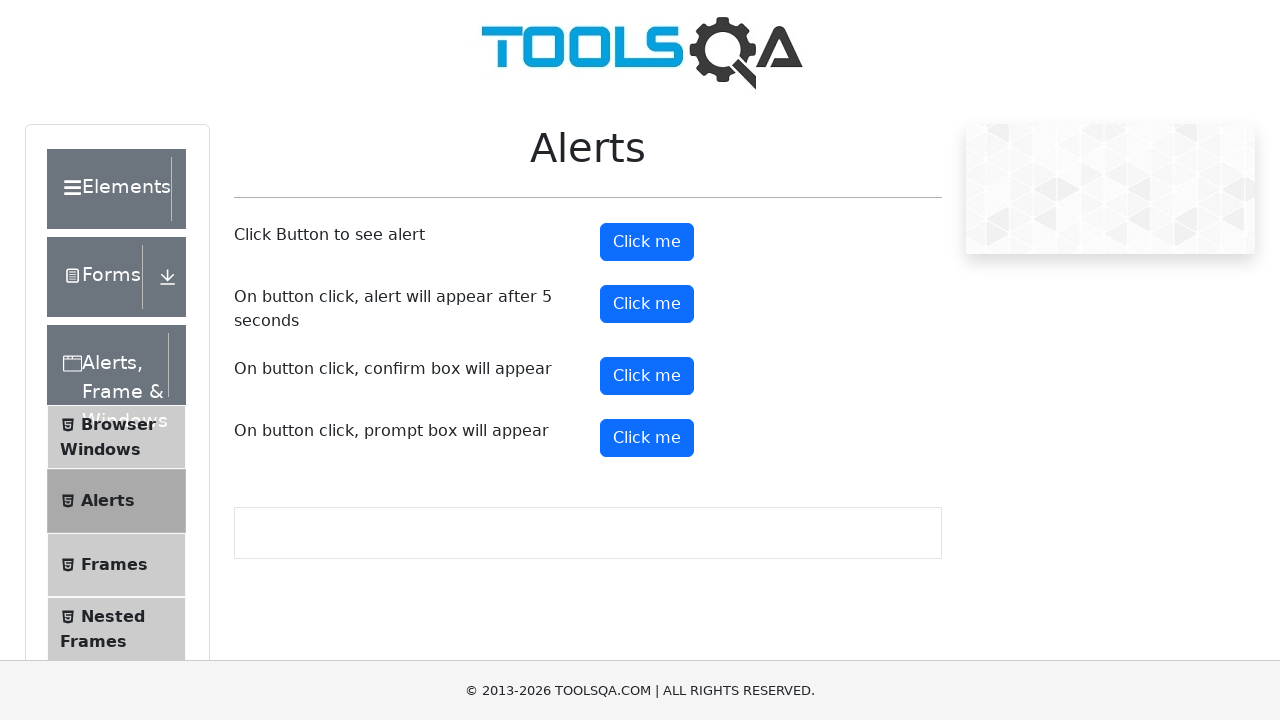